Tests dropdown selection functionality by selecting an option from a dropdown menu by visible text

Starting URL: https://omayo.blogspot.com/

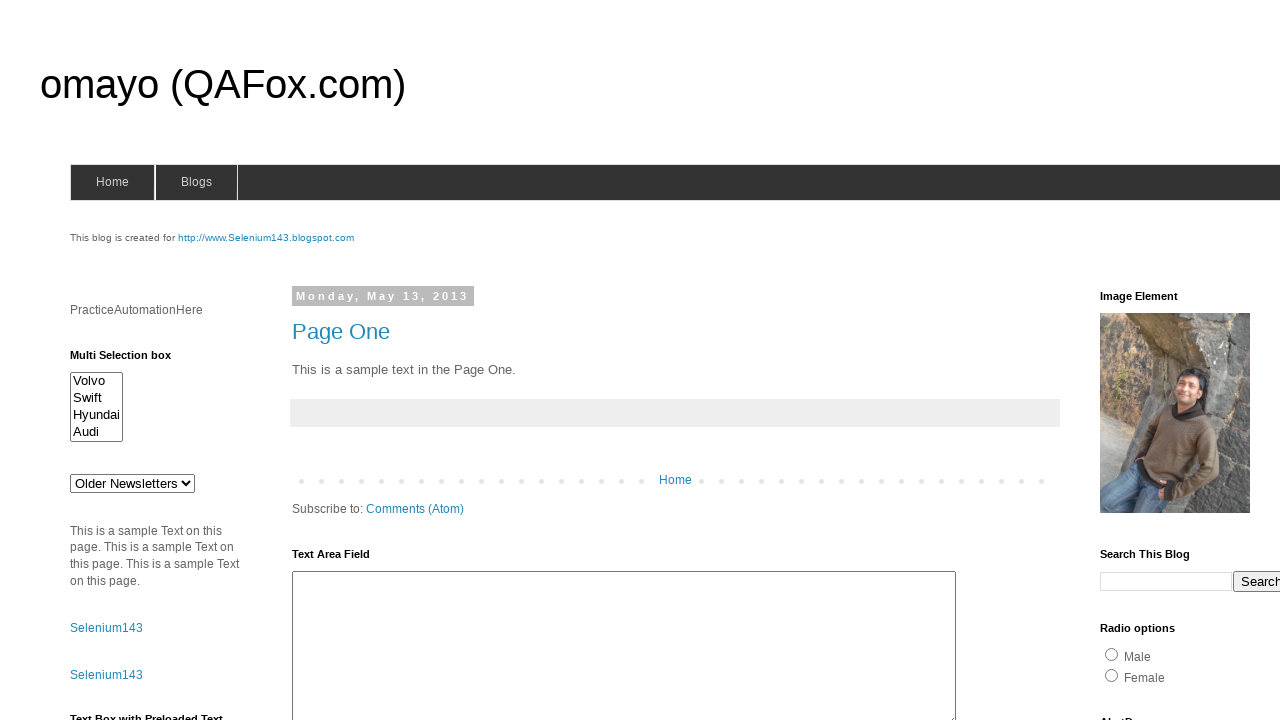

Selected 'doc 2' from dropdown menu #drop1 on #drop1
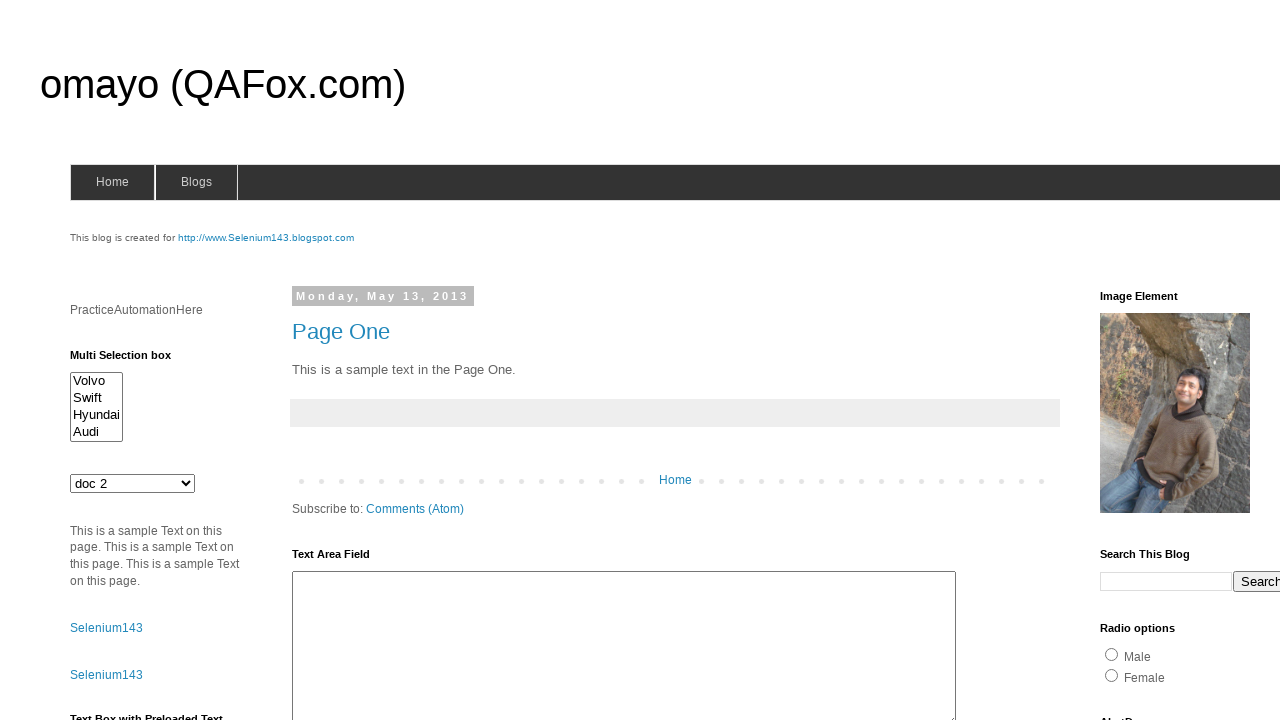

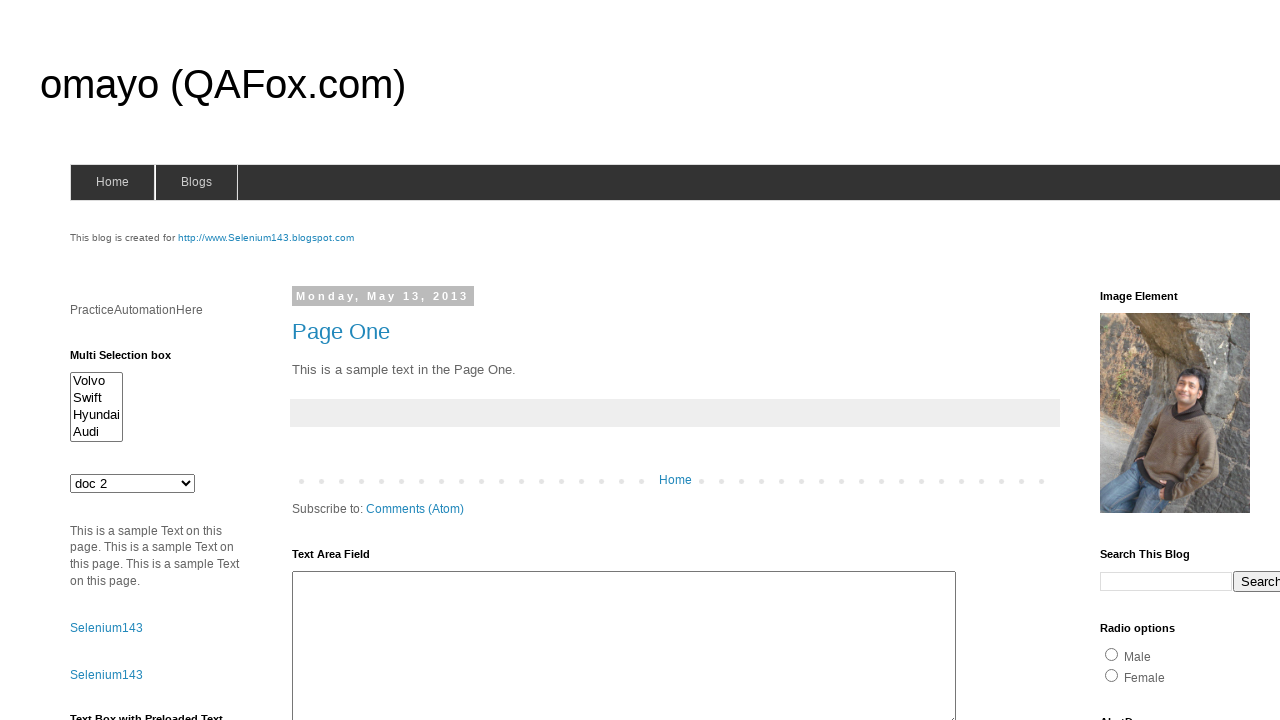